Navigates to Coffee Bean Korea store locator page and opens a store details popup by executing JavaScript, then waits for the popup content to load.

Starting URL: https://www.coffeebeankorea.com/store/store.asp

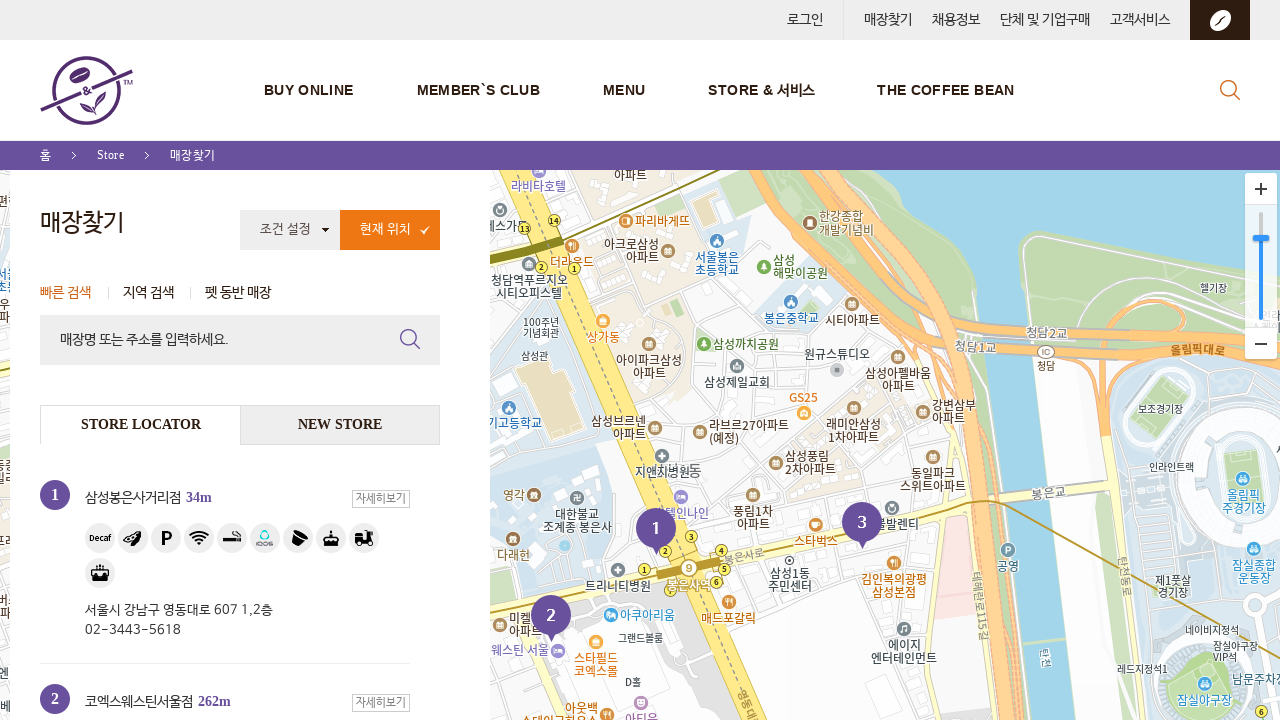

Navigated to Coffee Bean Korea store locator page
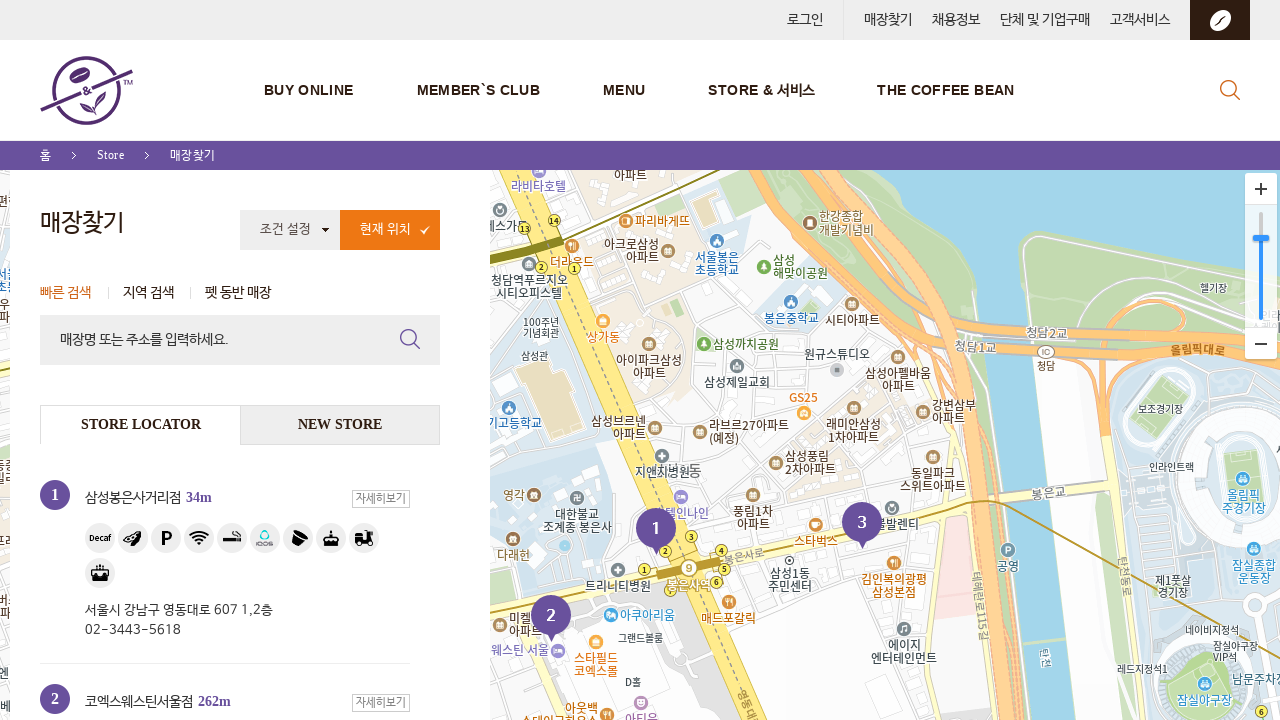

Executed JavaScript to open store details popup for store ID 31
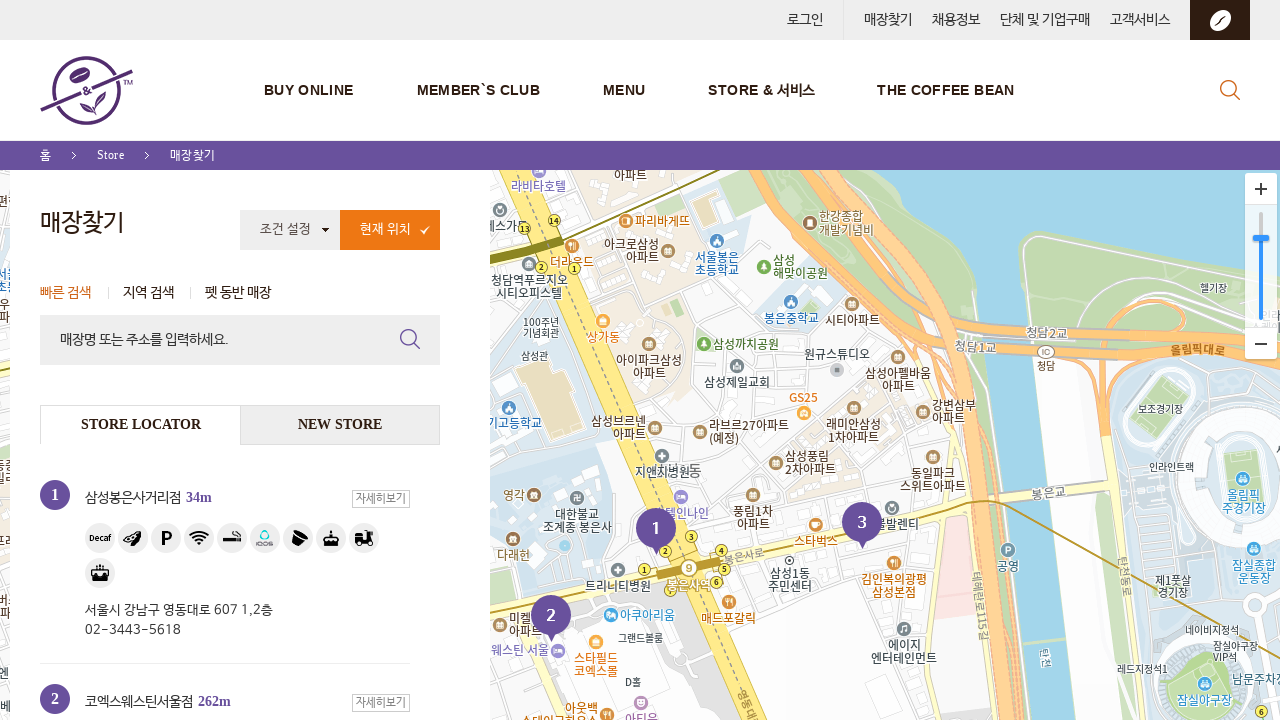

Popup content container loaded
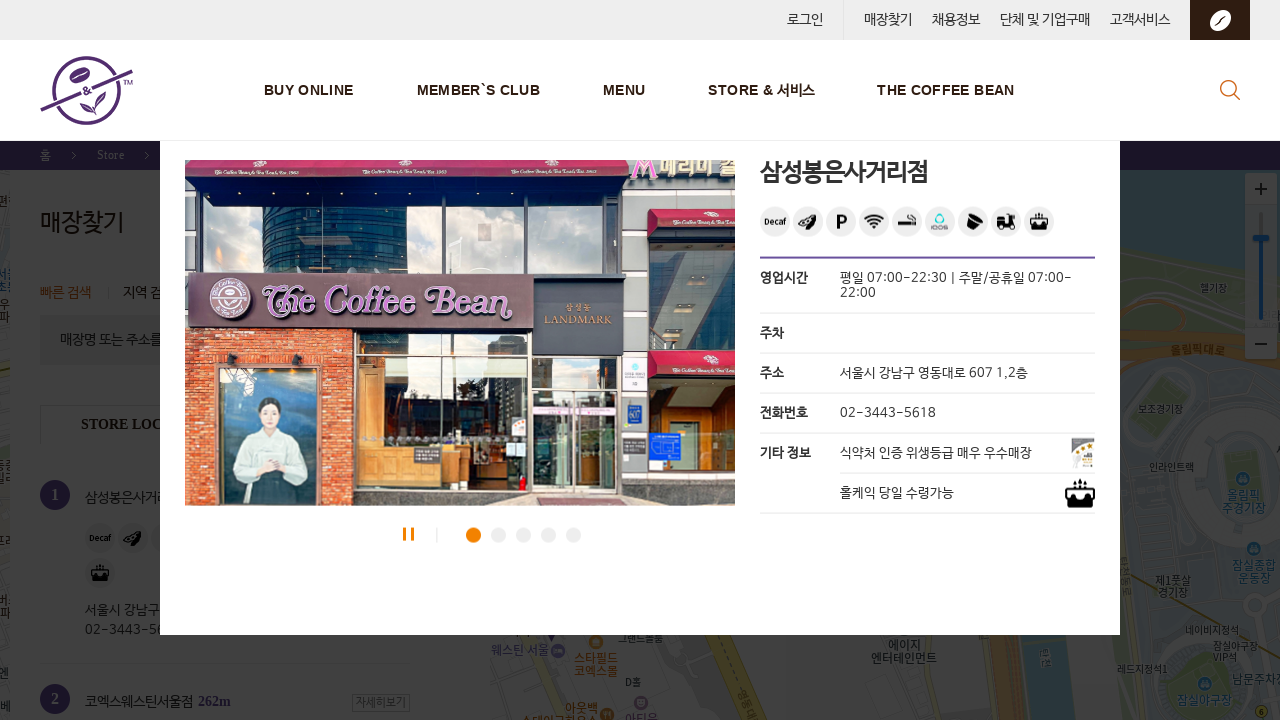

Store details table content became visible in popup
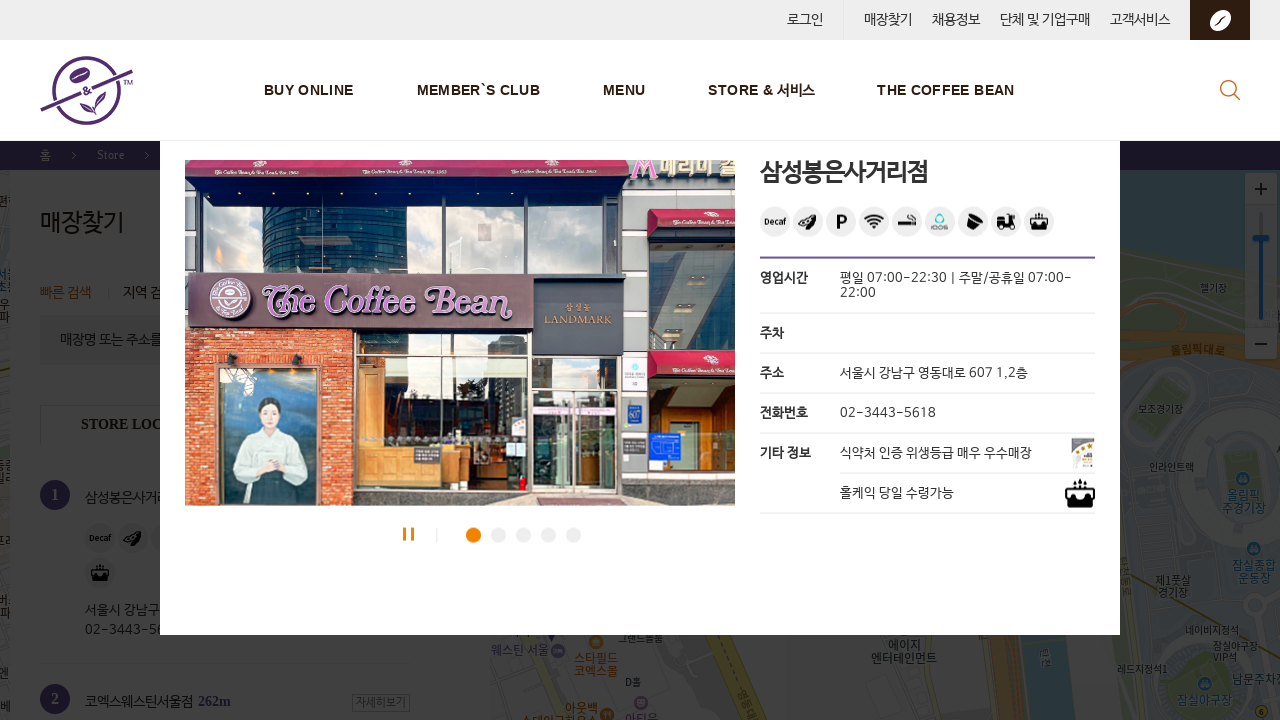

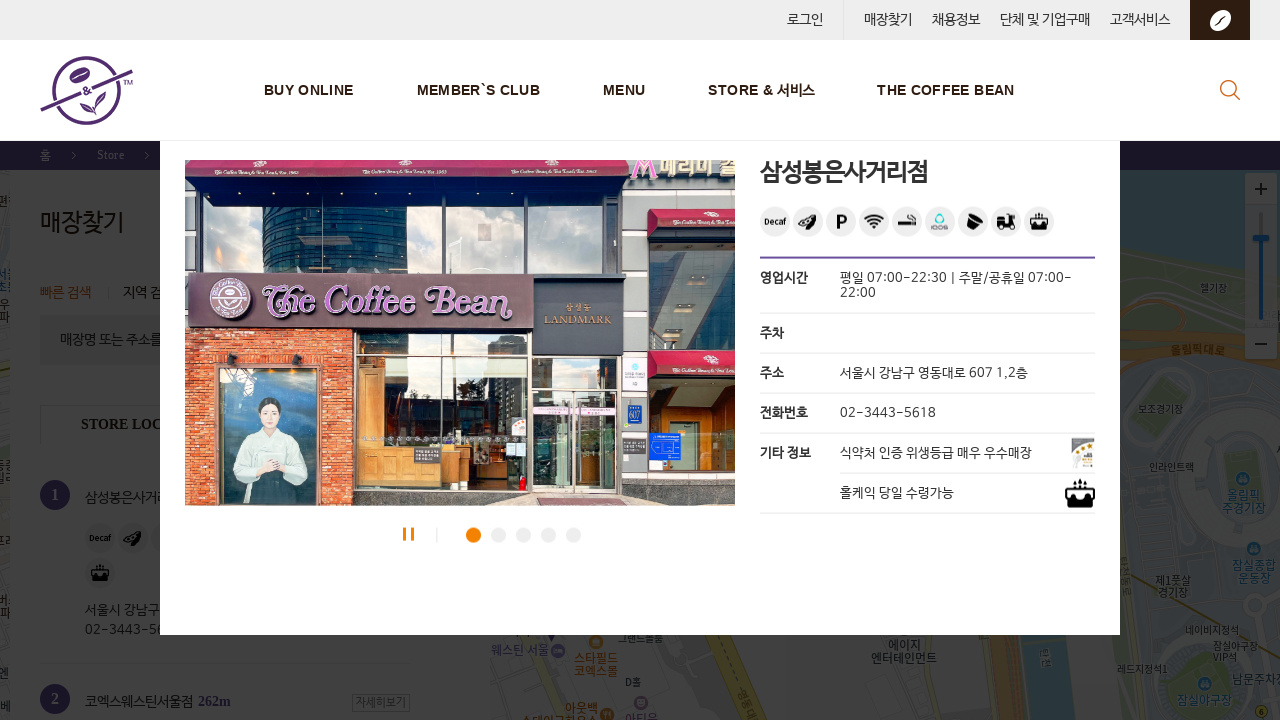